Tests unchecking a pre-checked checkbox and verifying its state changes

Starting URL: https://bonigarcia.dev/selenium-webdriver-java/web-form.html

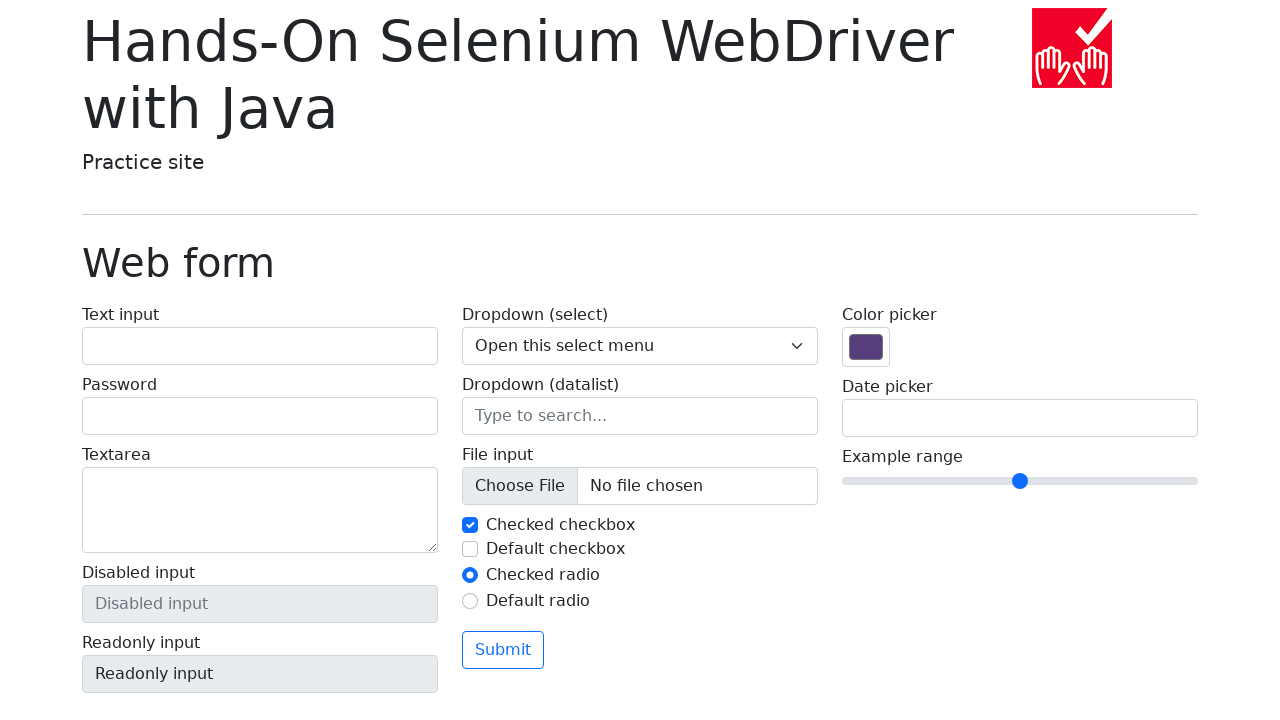

Located checkbox element with id 'my-check-1'
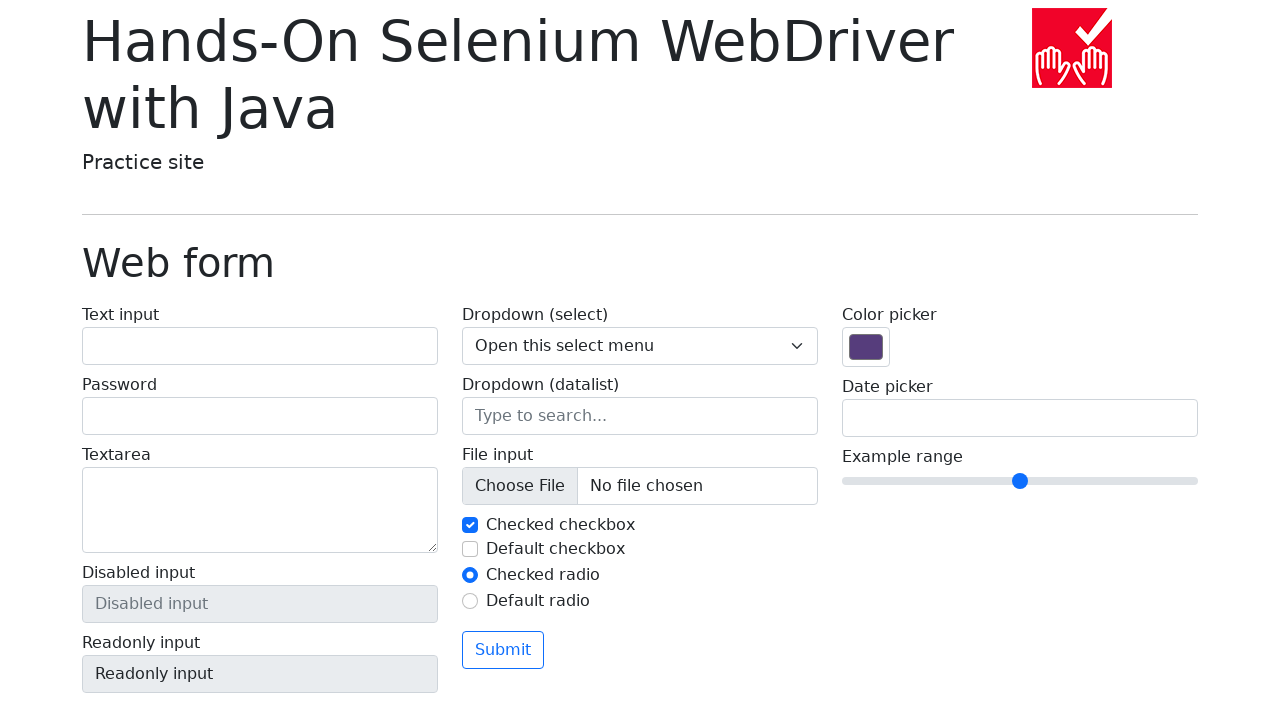

Verified checkbox is initially checked
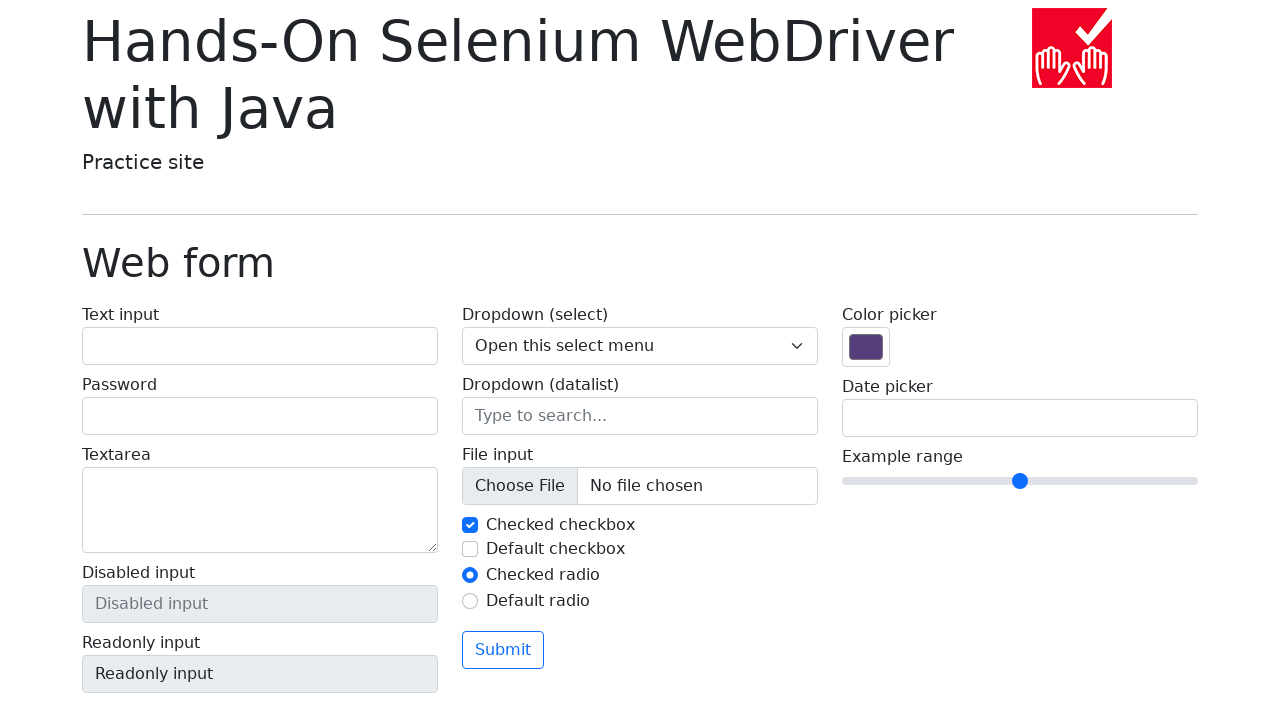

Clicked checkbox to uncheck it at (470, 525) on input#my-check-1
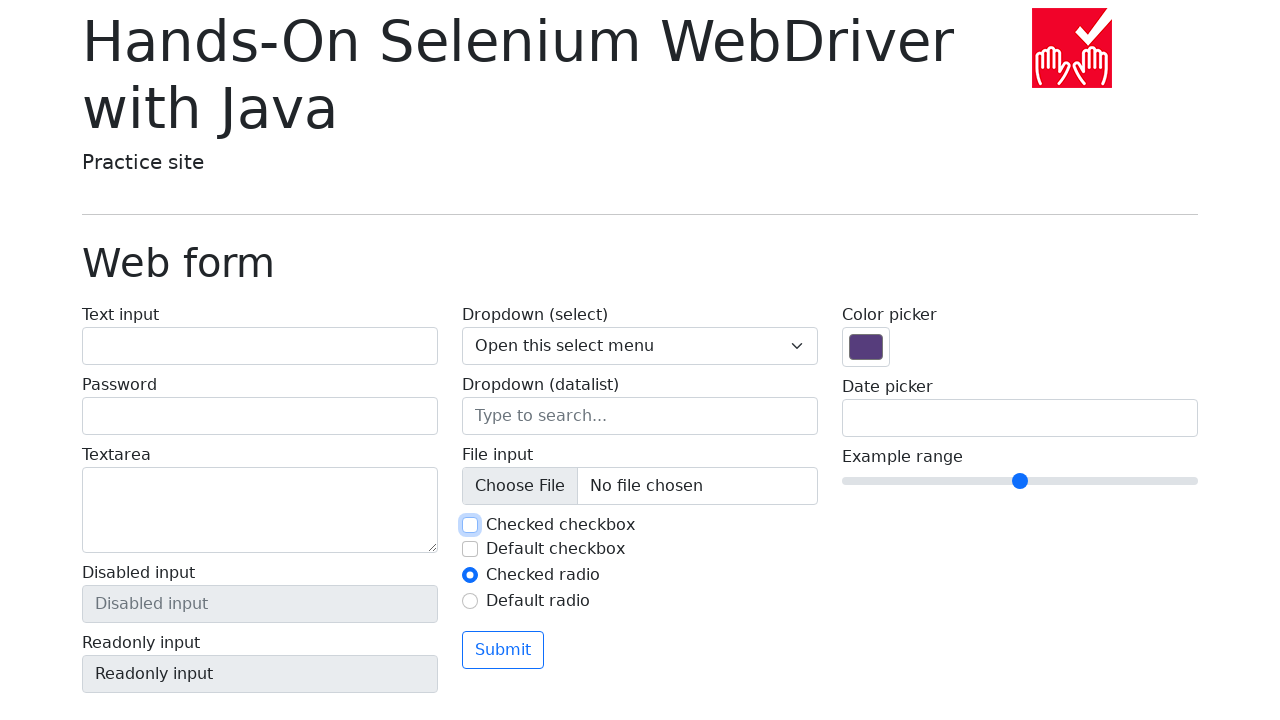

Verified checkbox is now unchecked
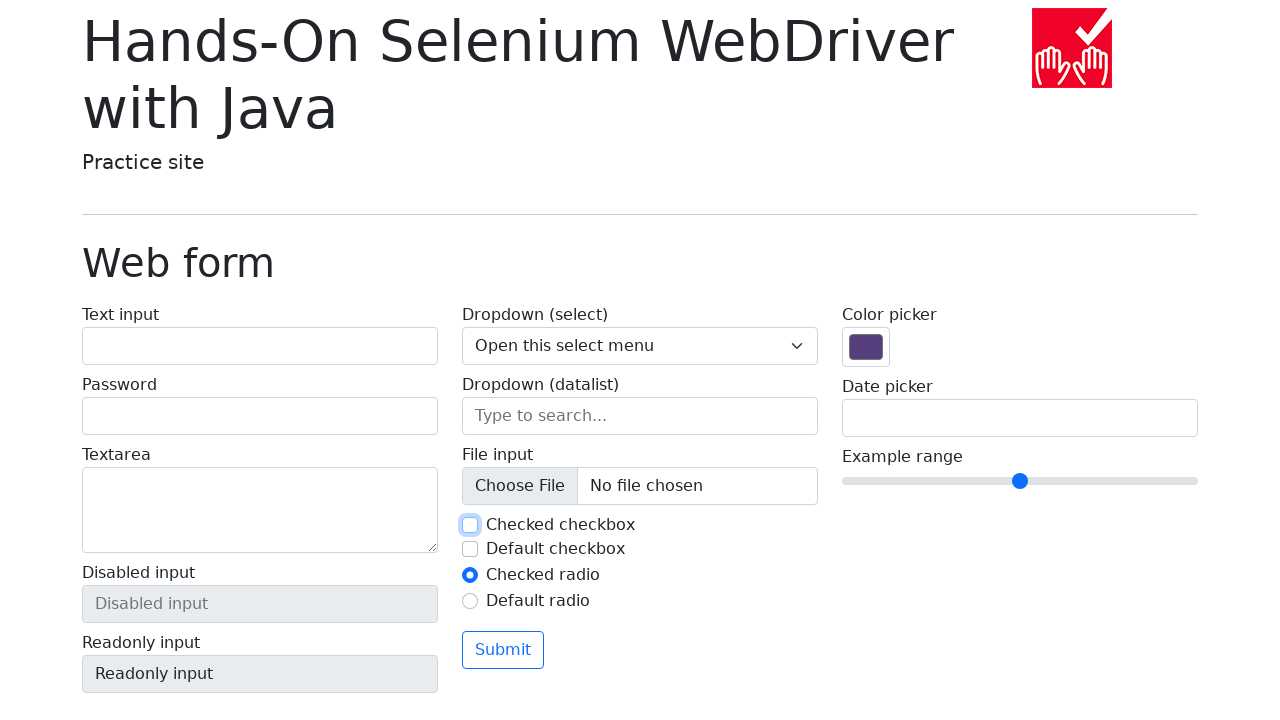

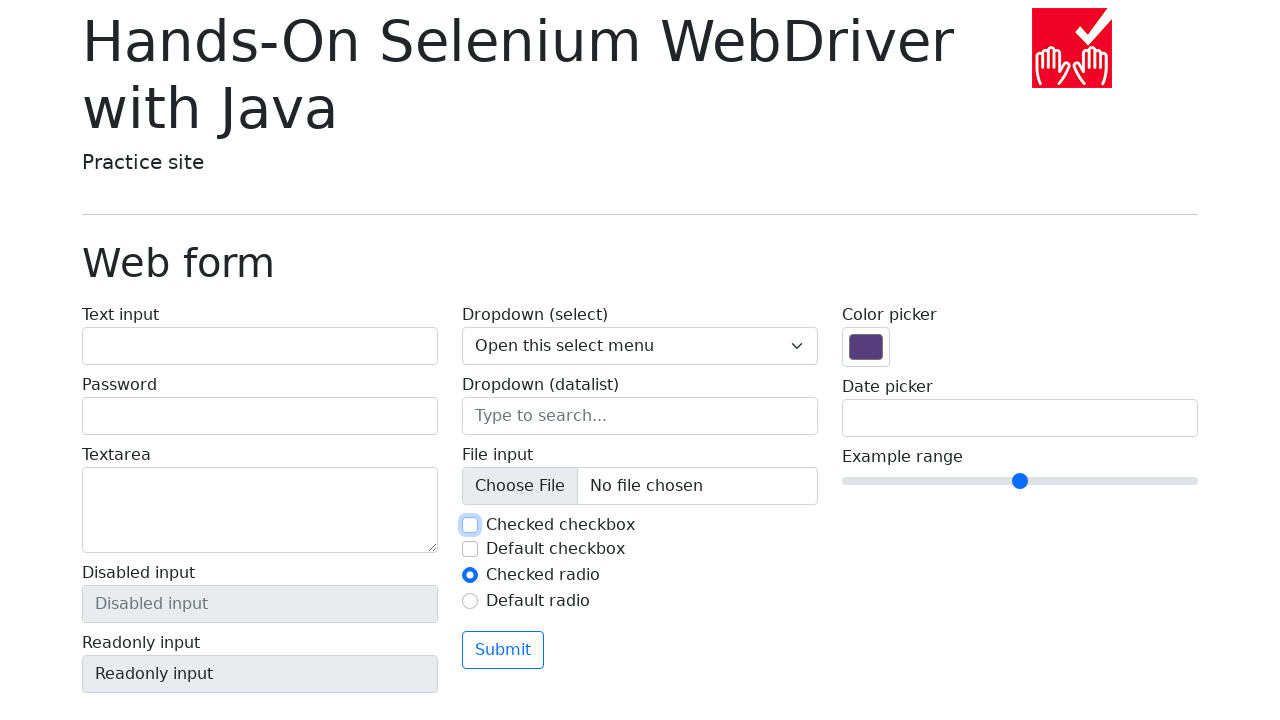